Tests various JavaScript alert types on DemoQA including simple alerts, timed alerts, confirmation dialogs, and prompt dialogs with text input

Starting URL: https://demoqa.com/

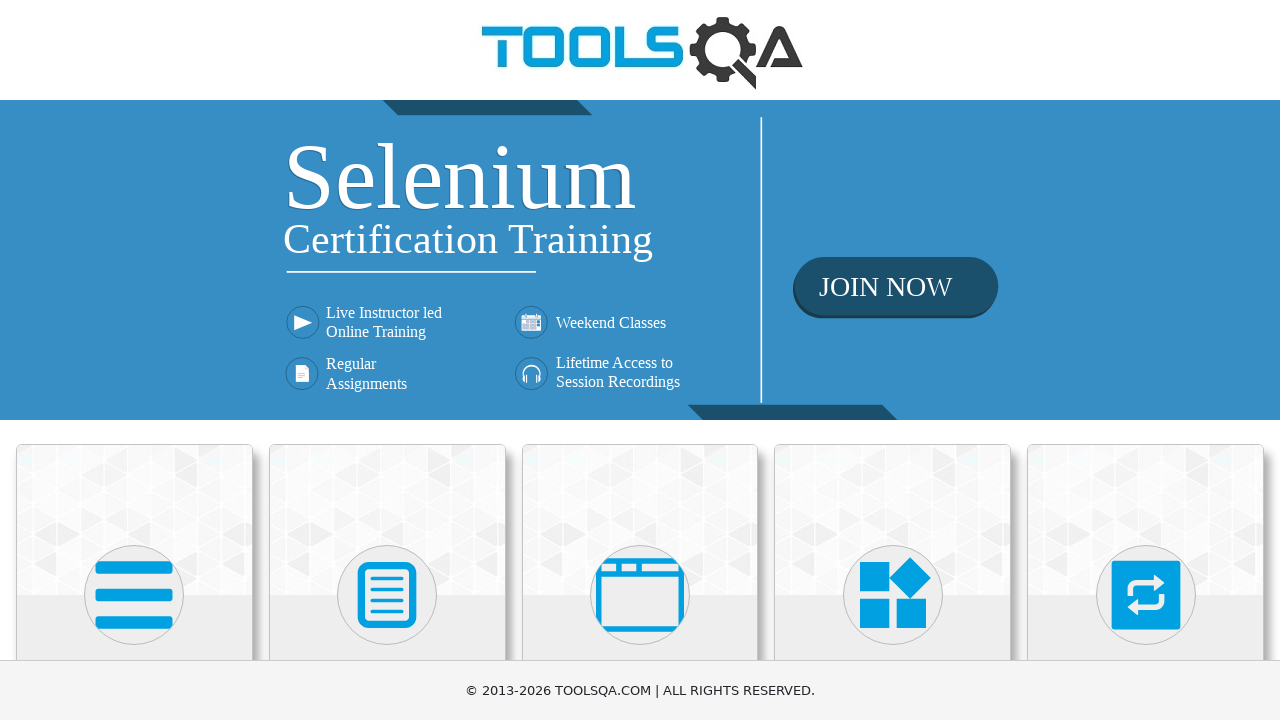

Scrolled down the page to view all menu items
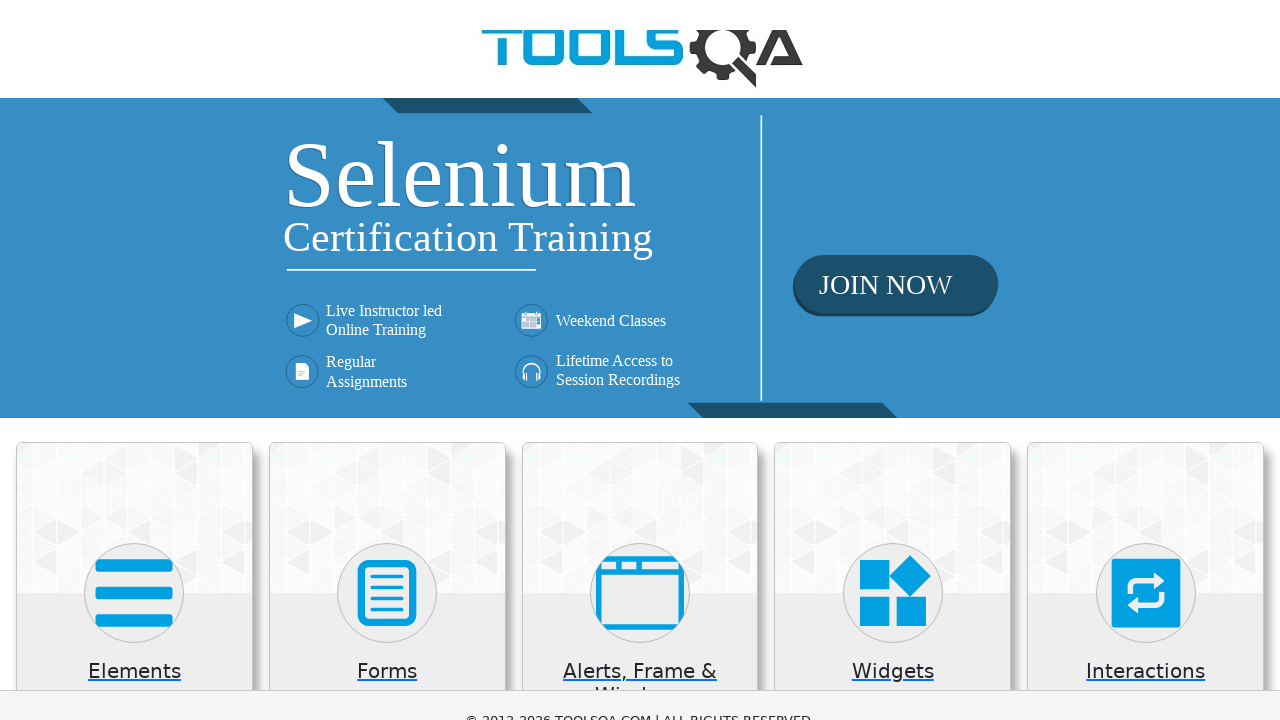

Clicked on 'Alerts, Frame & Windows' card at (640, 18) on xpath=//h5[text()='Alerts, Frame & Windows']
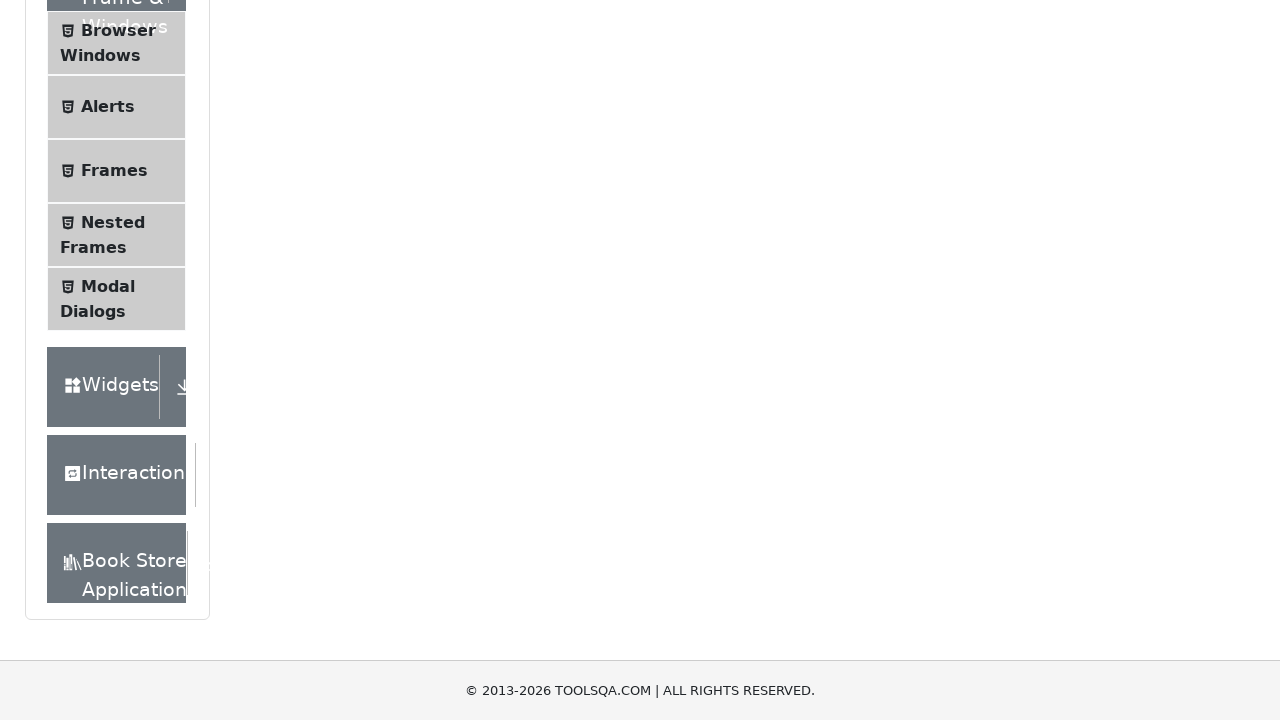

Clicked on 'Alerts' menu item at (108, 107) on xpath=//span[text()='Alerts']
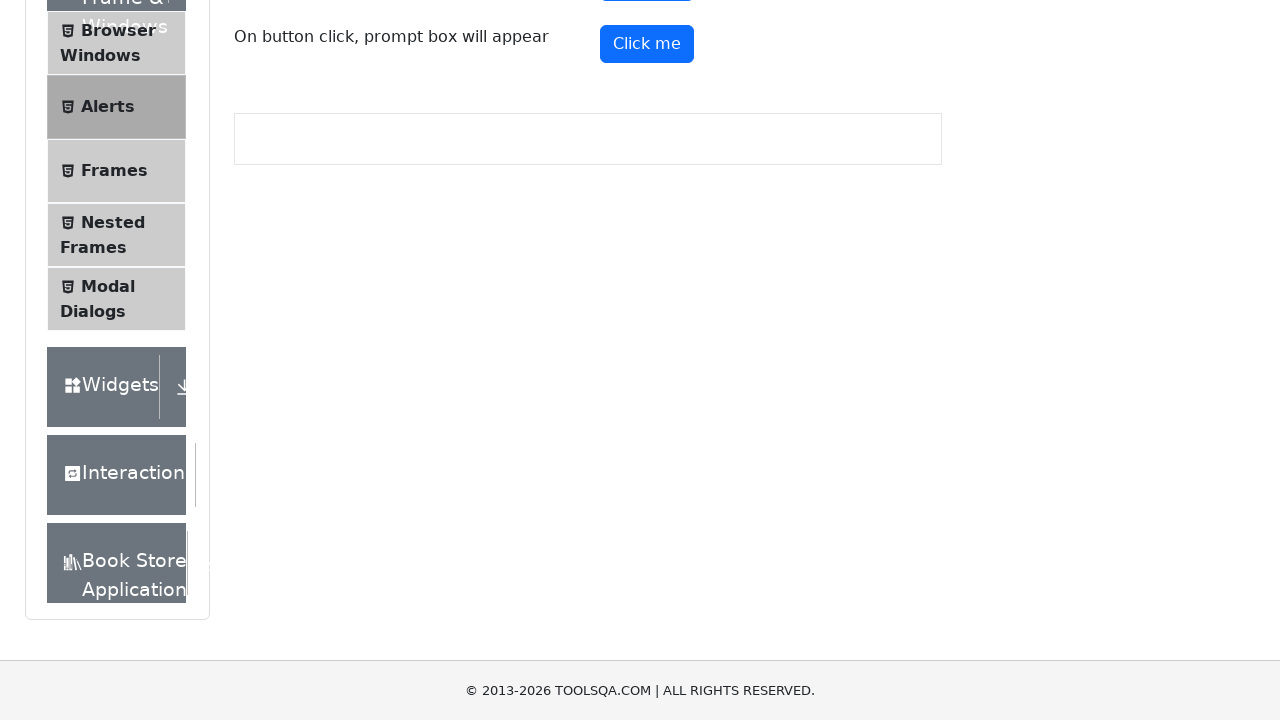

Clicked simple alert button at (647, 242) on #alertButton
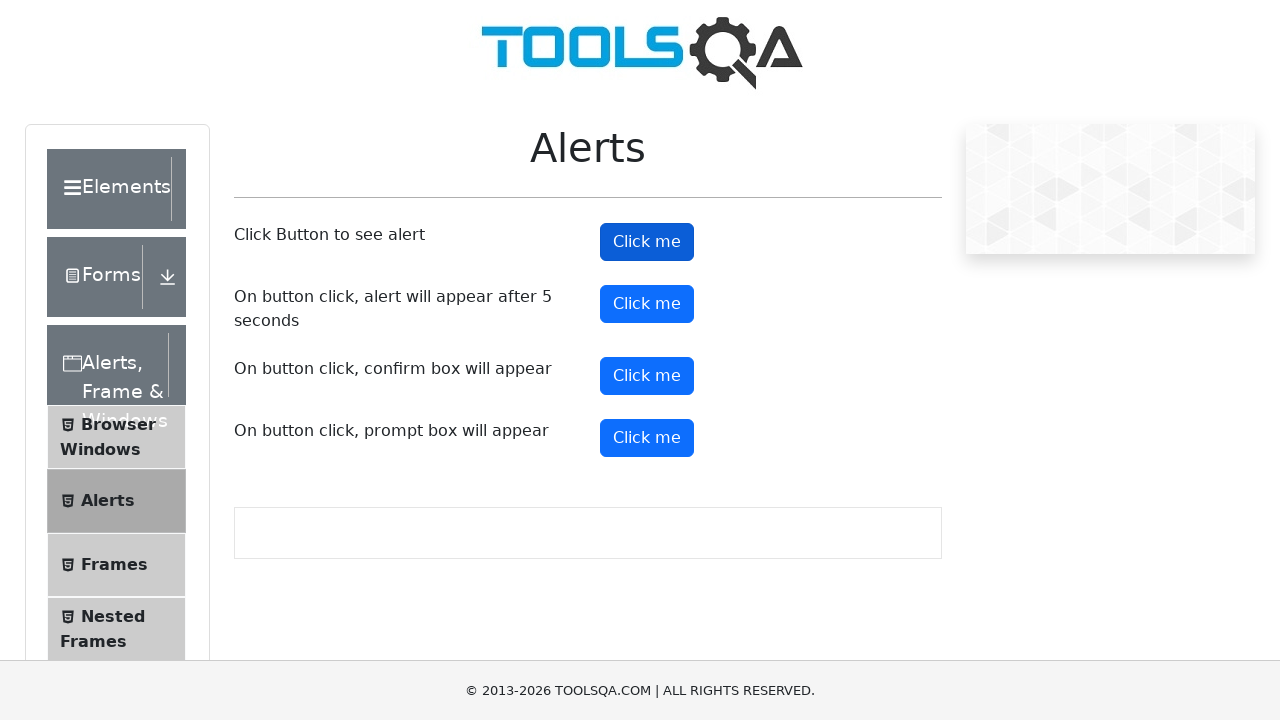

Set up dialog handler to accept simple alert
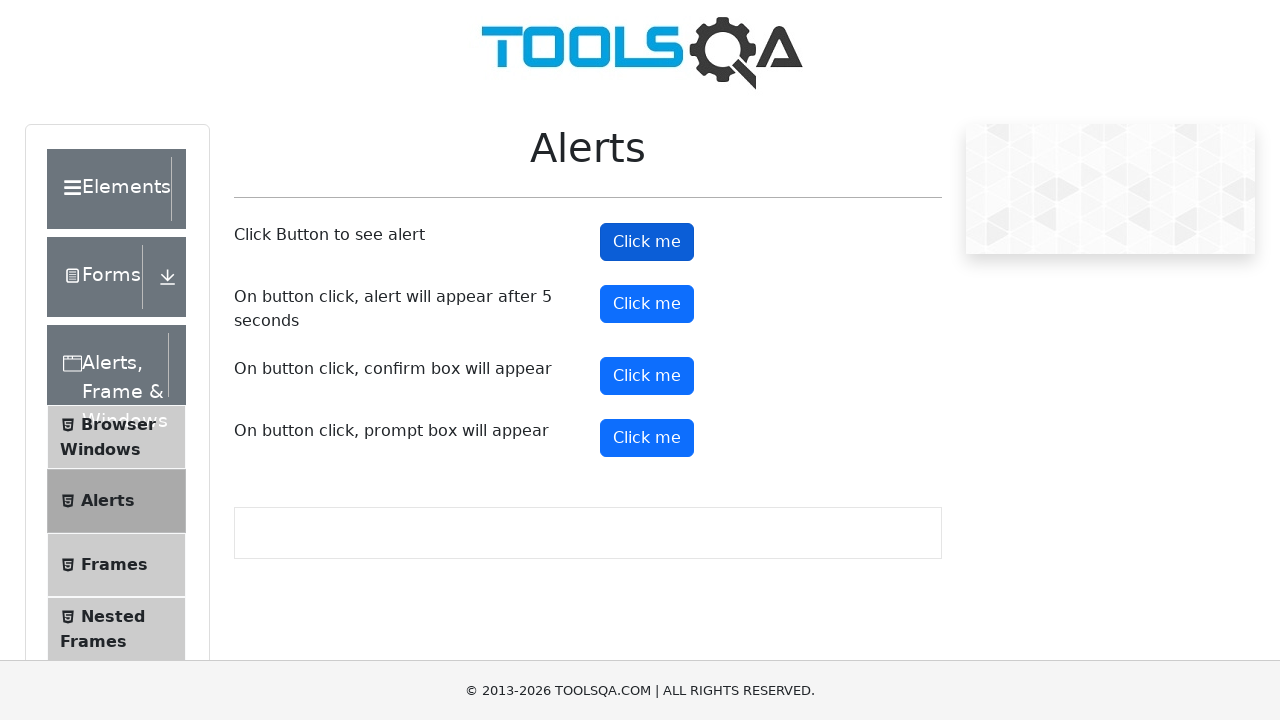

Waited 500ms for simple alert to complete
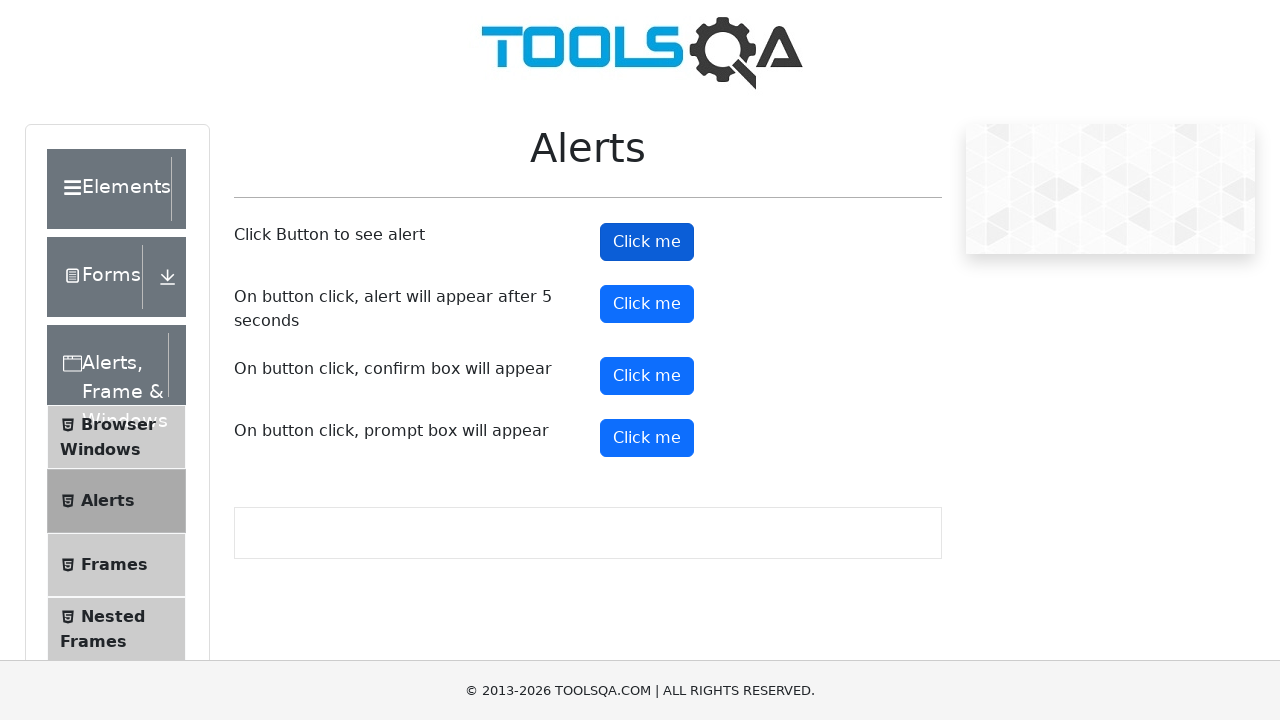

Clicked timer alert button at (647, 304) on #timerAlertButton
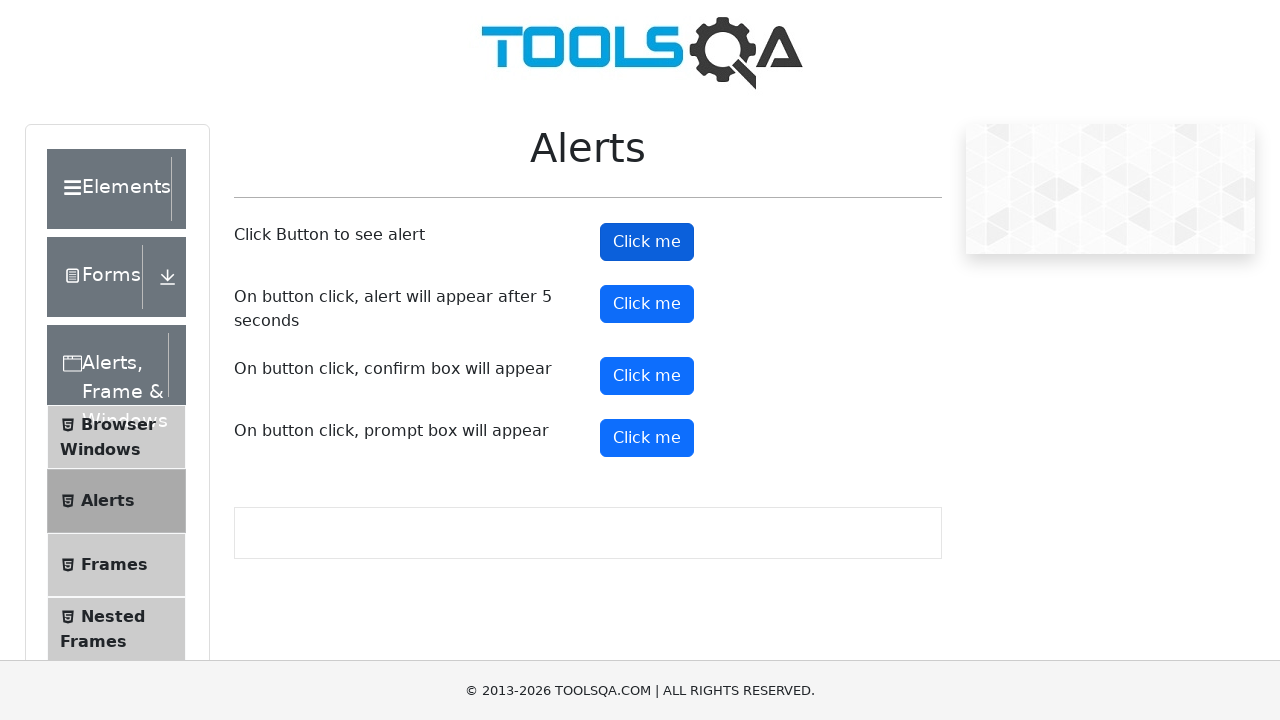

Waited 6 seconds for timed alert to appear and be accepted
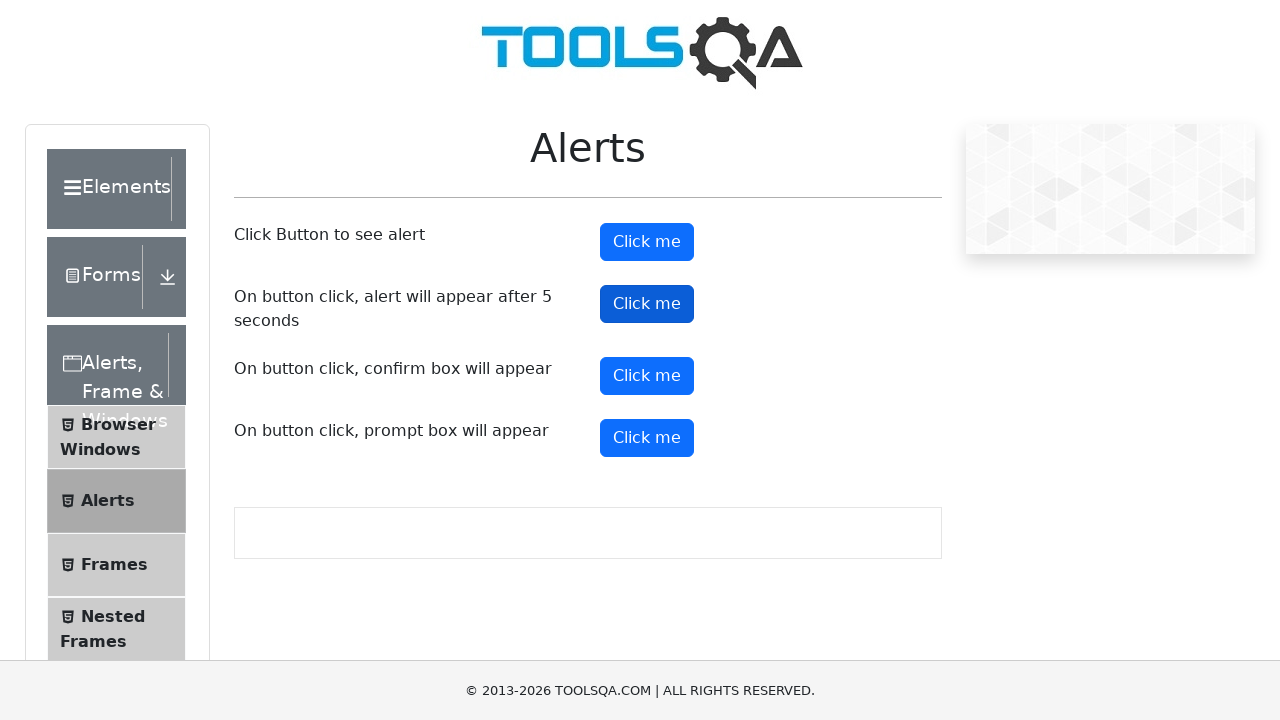

Clicked confirmation dialog button at (647, 376) on #confirmButton
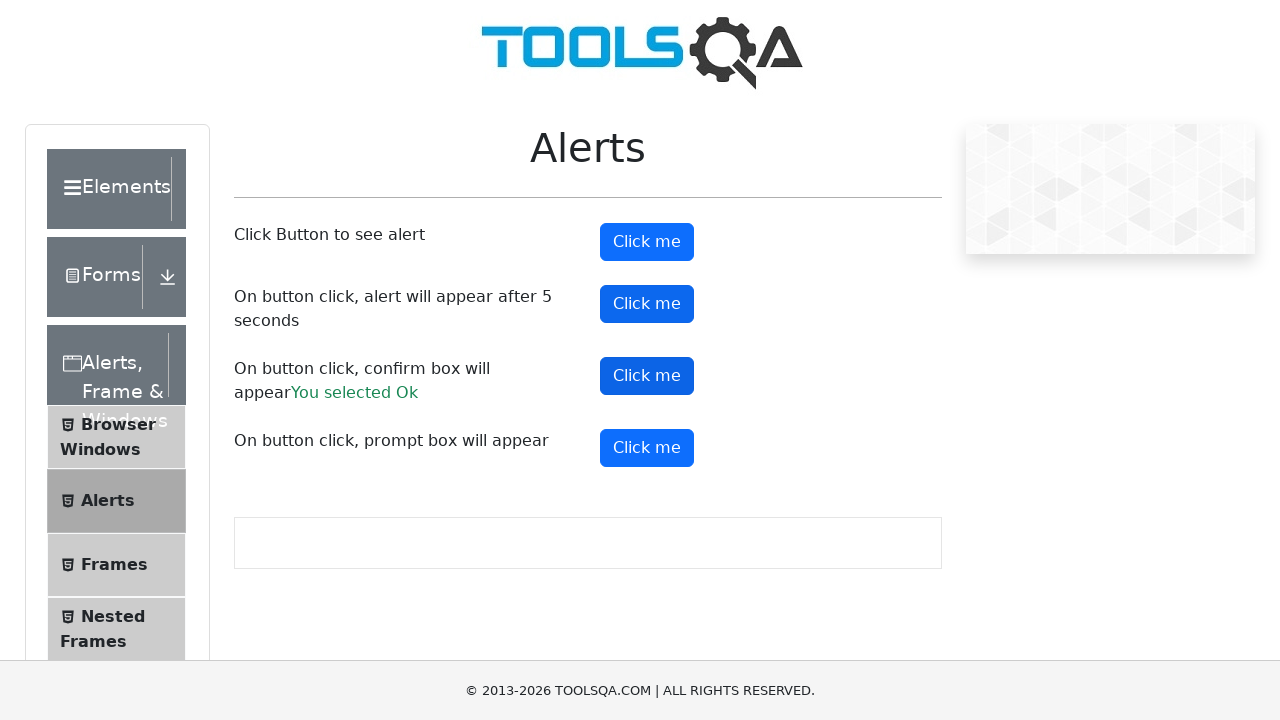

Waited 500ms for confirmation dialog to process
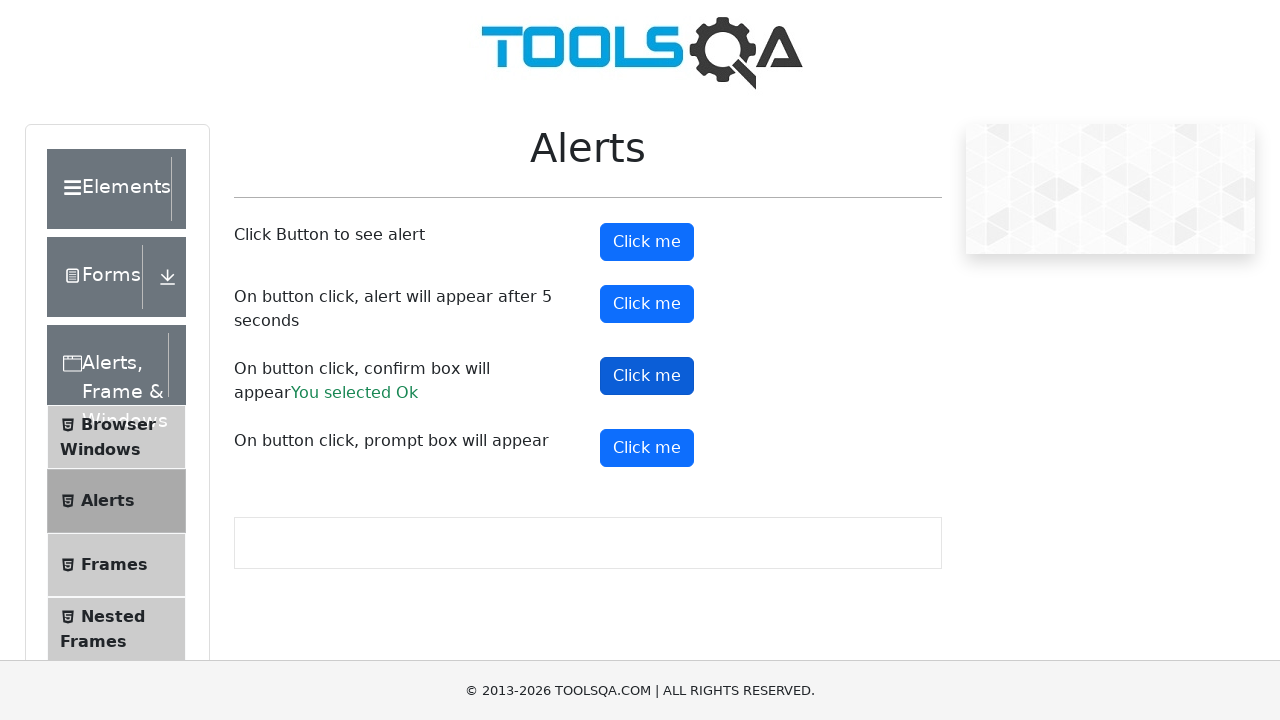

Set up dialog handler to accept prompt with text 'TestUser123'
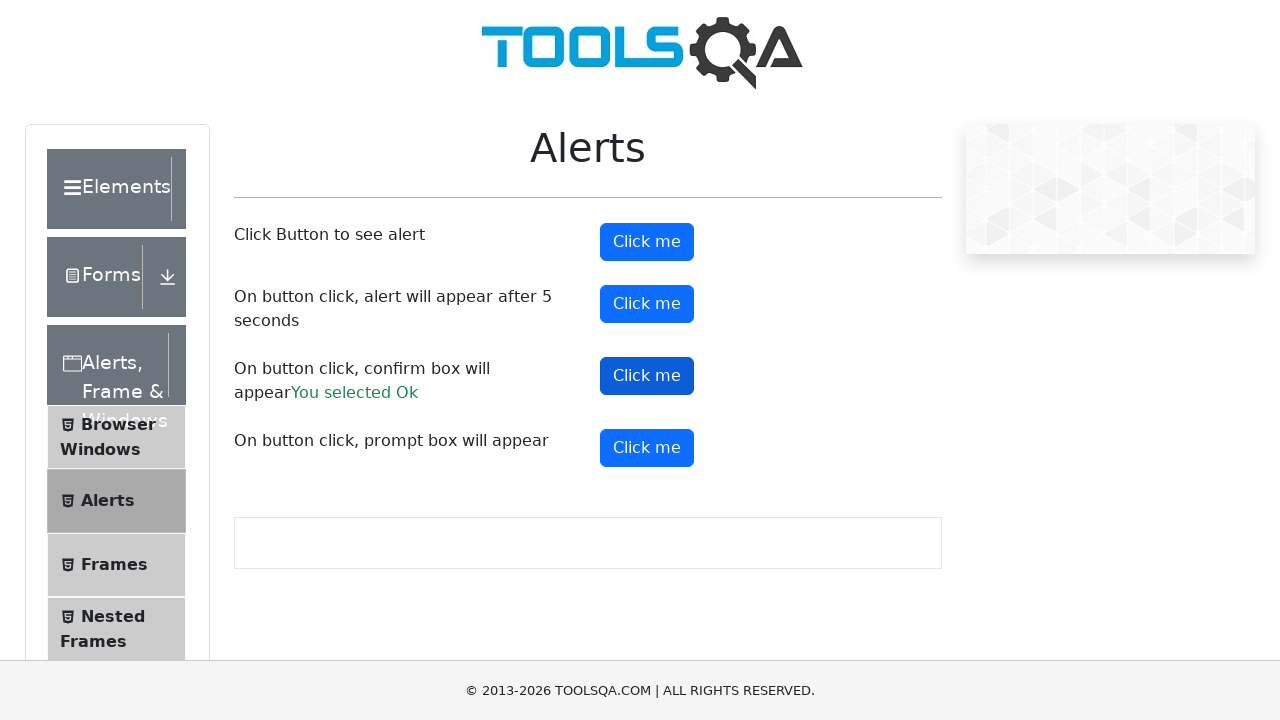

Clicked prompt button at (647, 448) on #promtButton
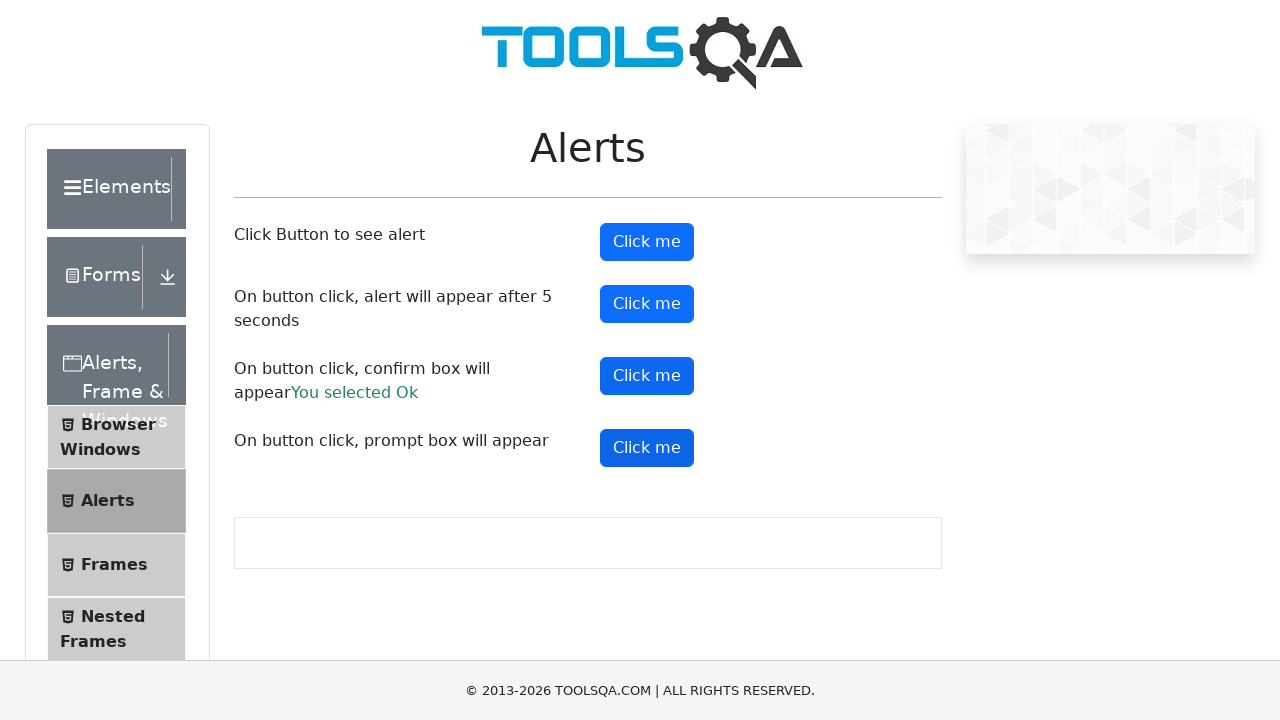

Waited 500ms for prompt dialog to complete
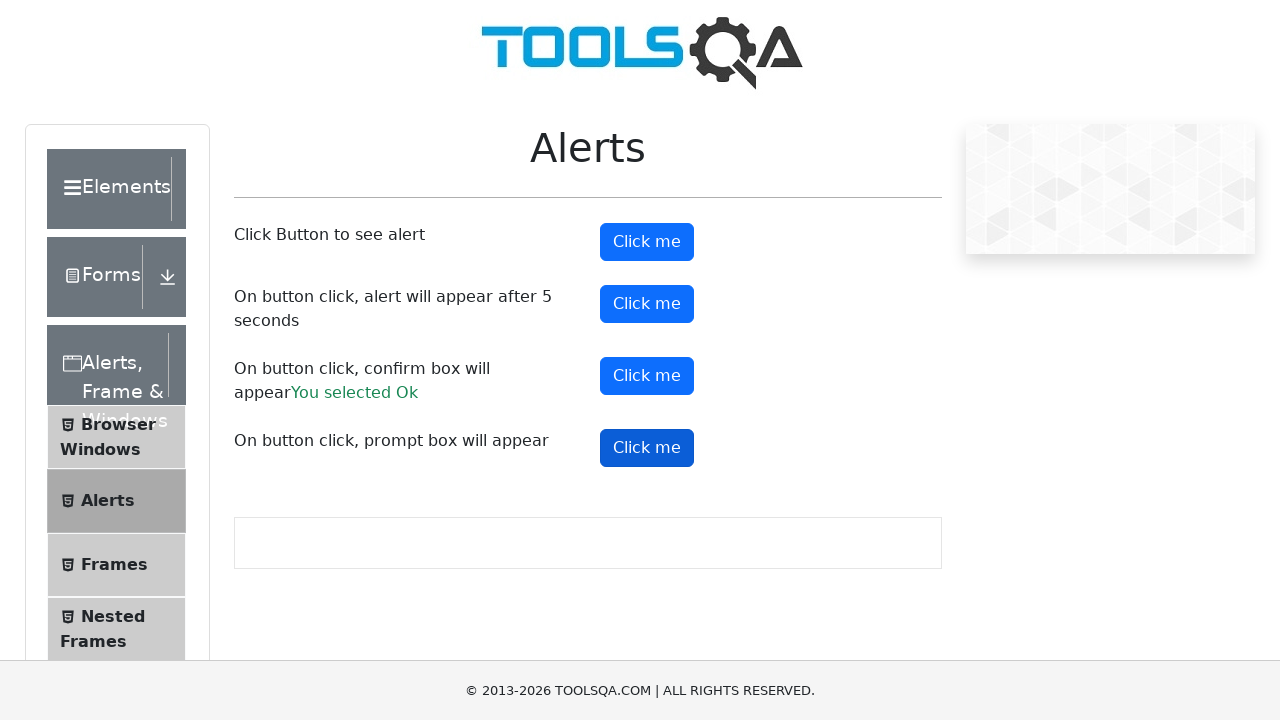

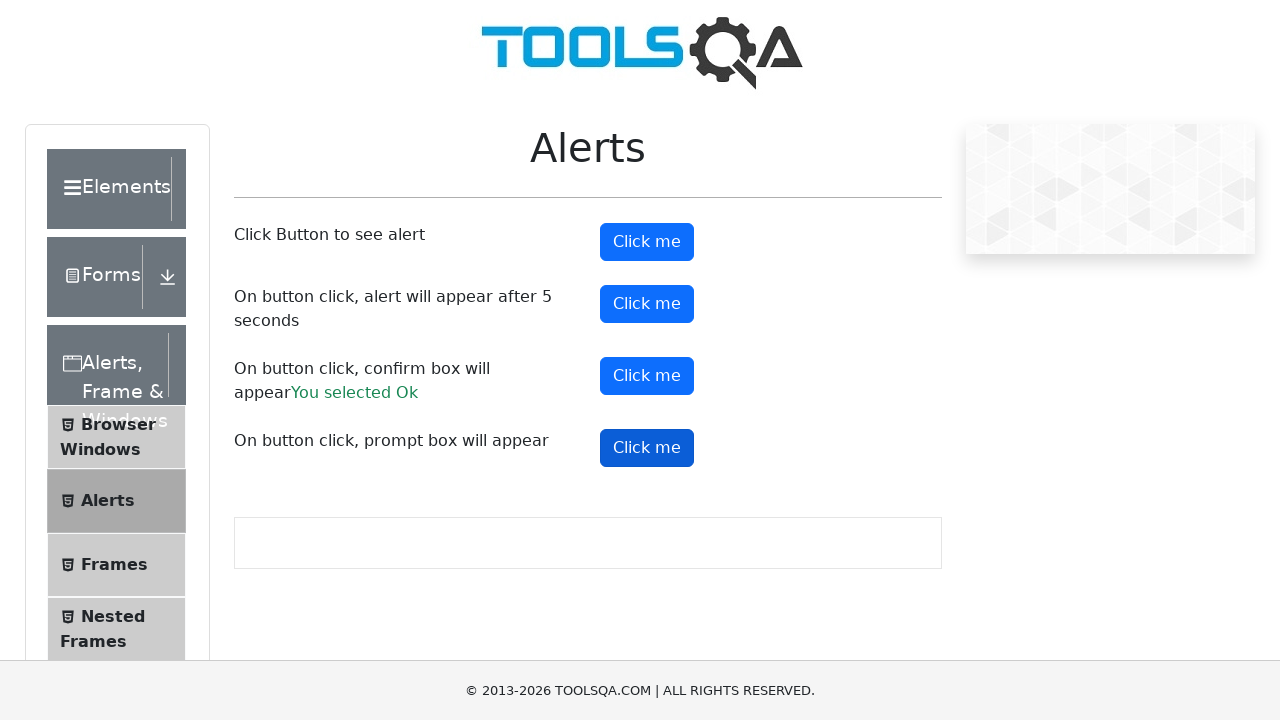